Tests the selectable functionality on DemoQA by clicking on the first item in the vertical list and verifying it becomes active

Starting URL: https://demoqa.com/selectable

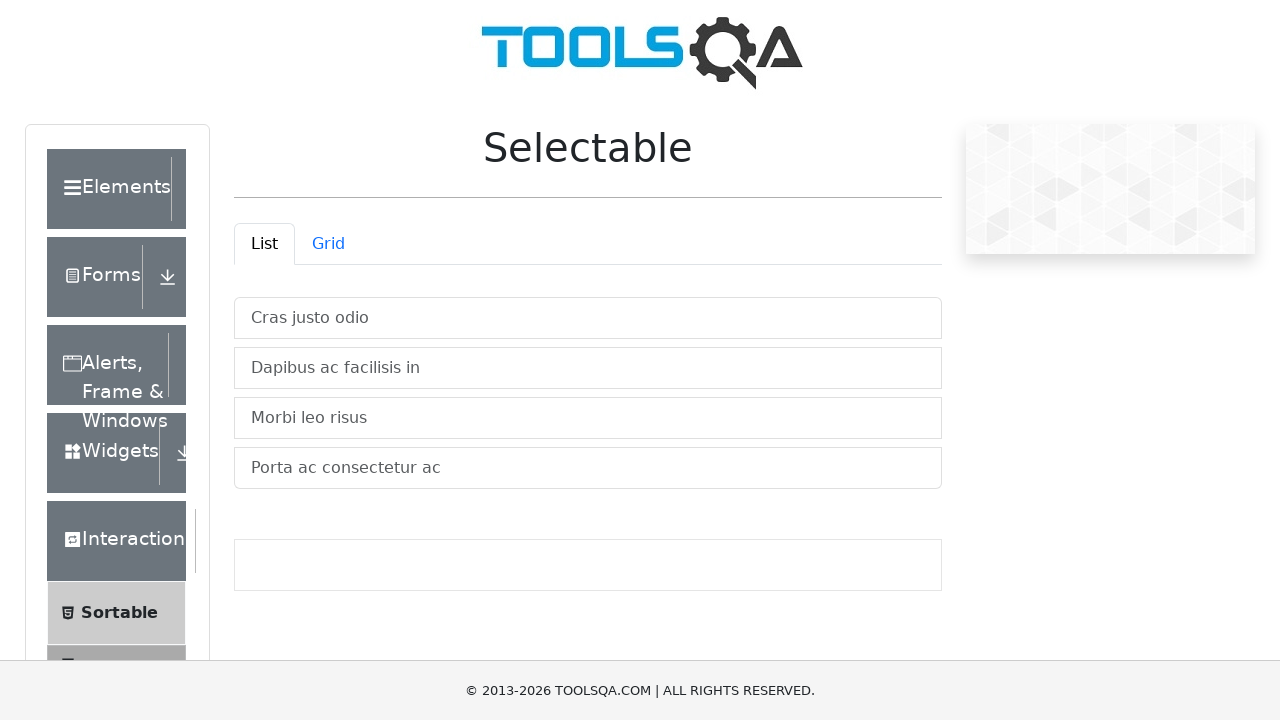

Clicked the first item in the vertical selectable list at (588, 318) on xpath=//*[@id='verticalListContainer']/li[1]
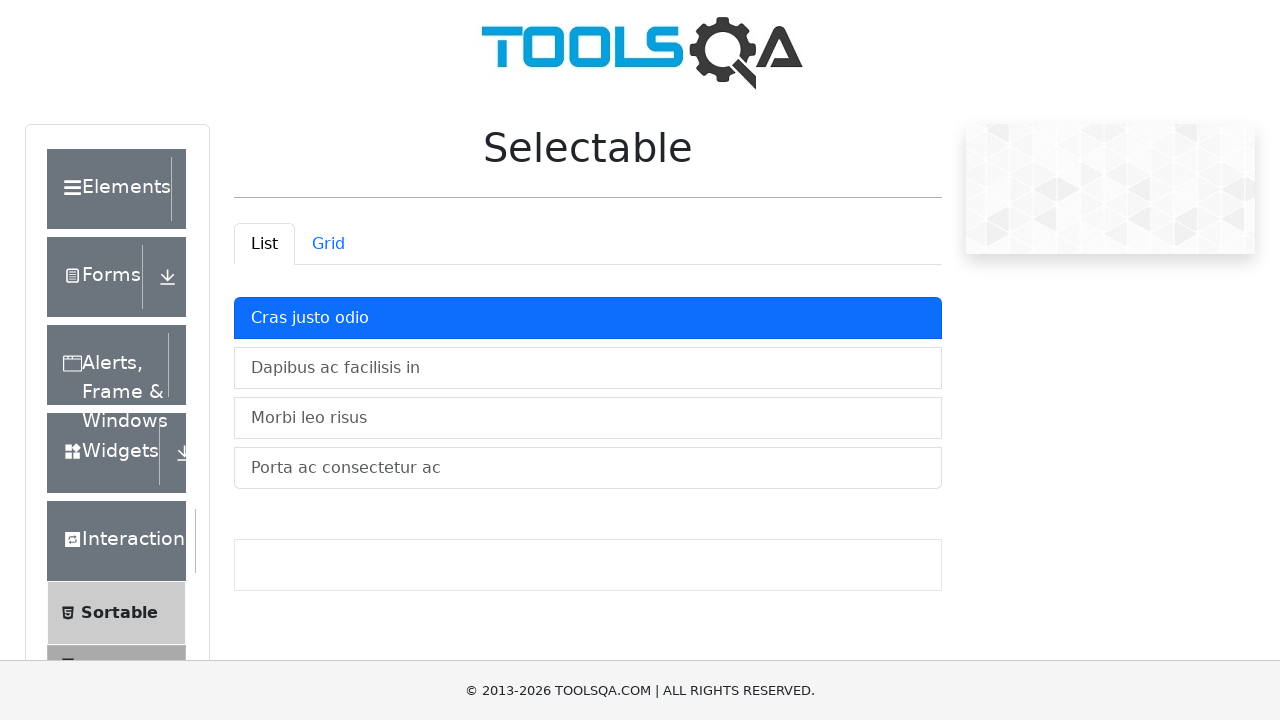

Located the first selectable item element
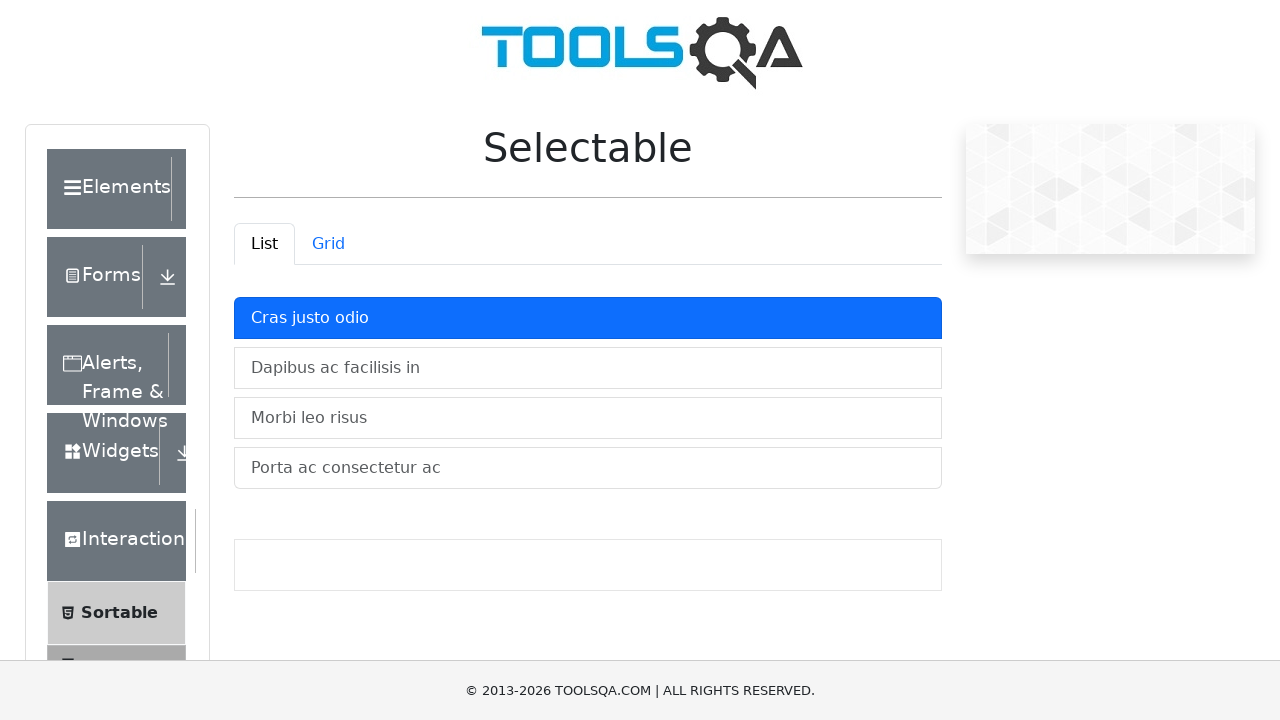

Retrieved class attribute: mt-2 list-group-item active list-group-item-action
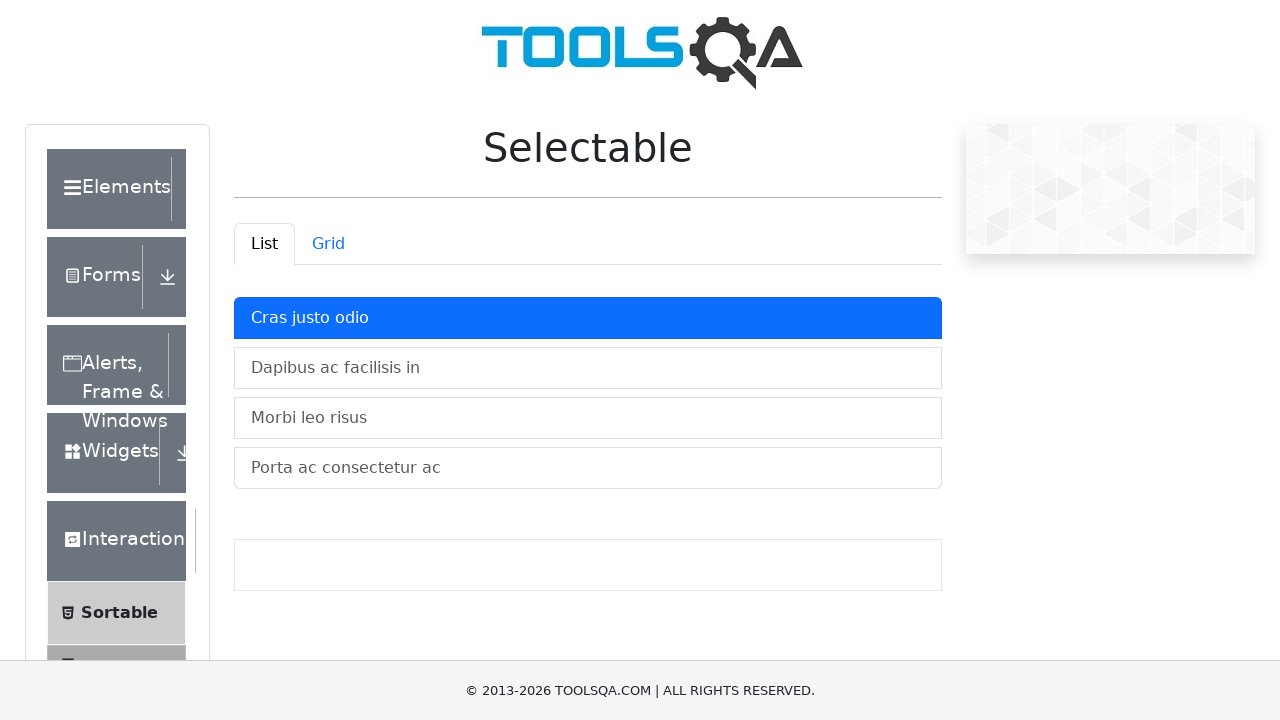

Verified that the first item has the 'active' class
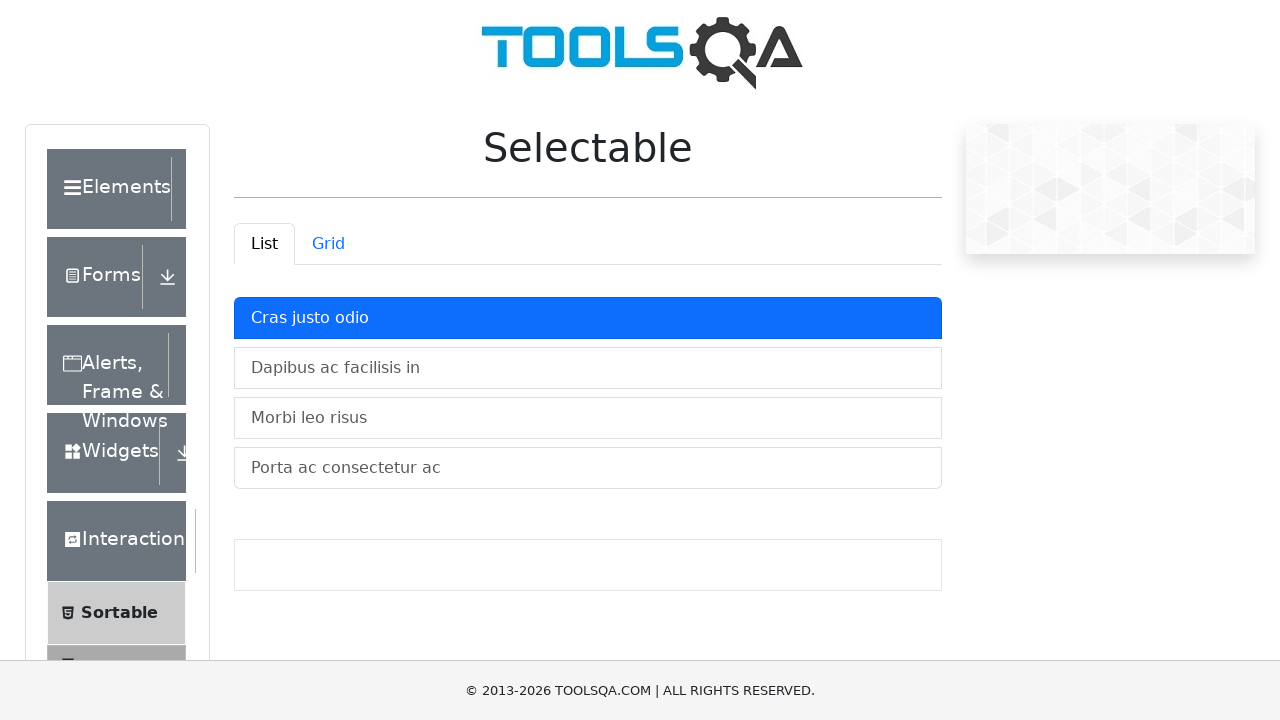

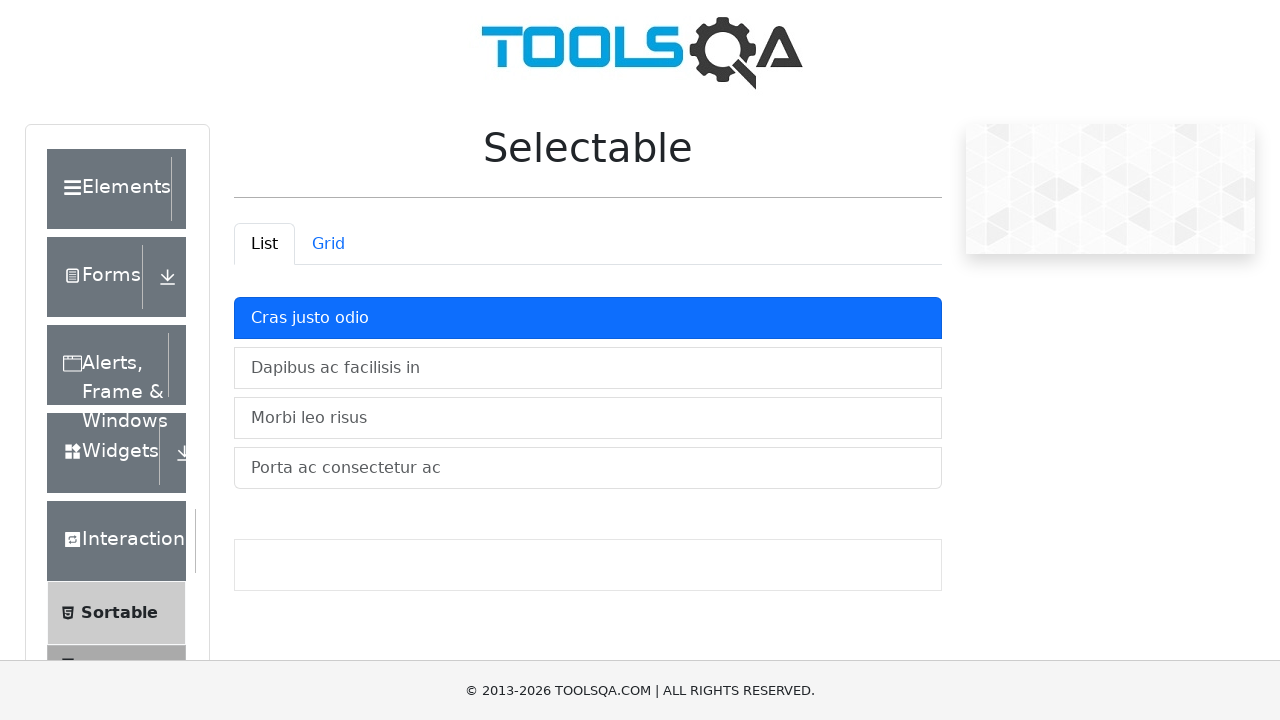